Navigates to a specific Footlocker product page and checks for the Add to Cart button to verify product availability

Starting URL: https://www.footlocker.com/en/product/~/H0957001.html

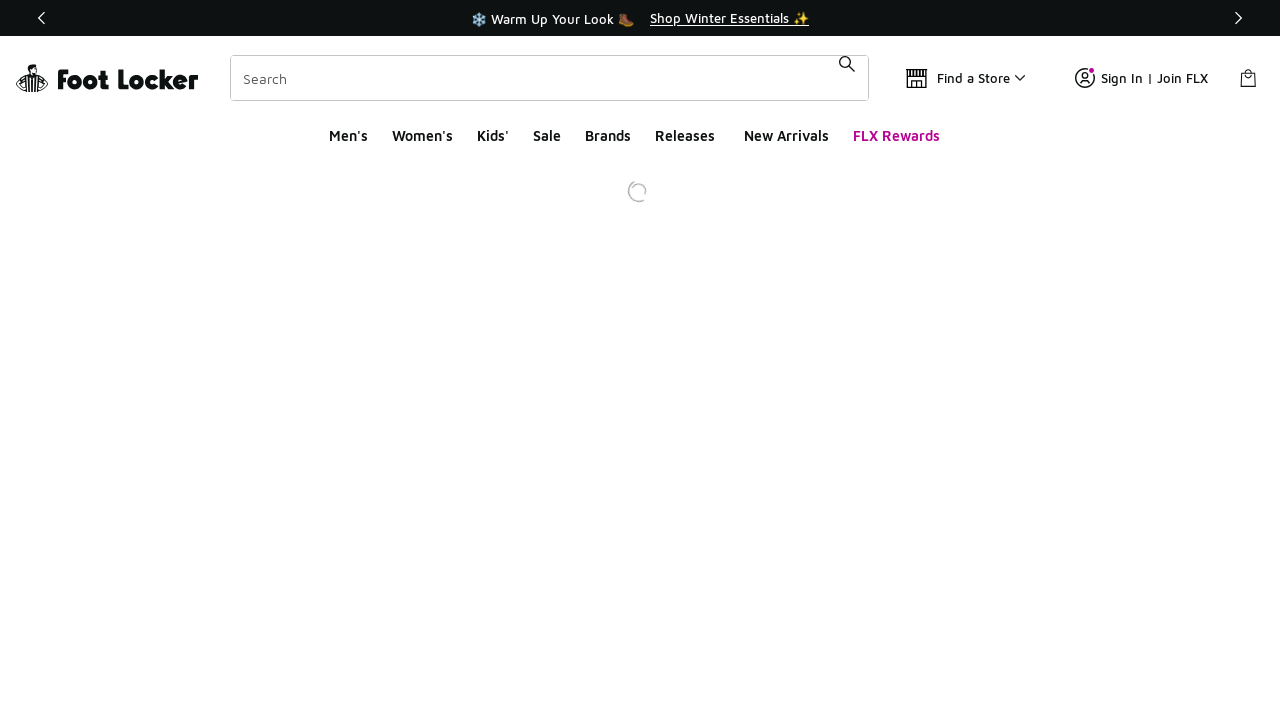

Waited for Add to Cart button to load on Footlocker product page
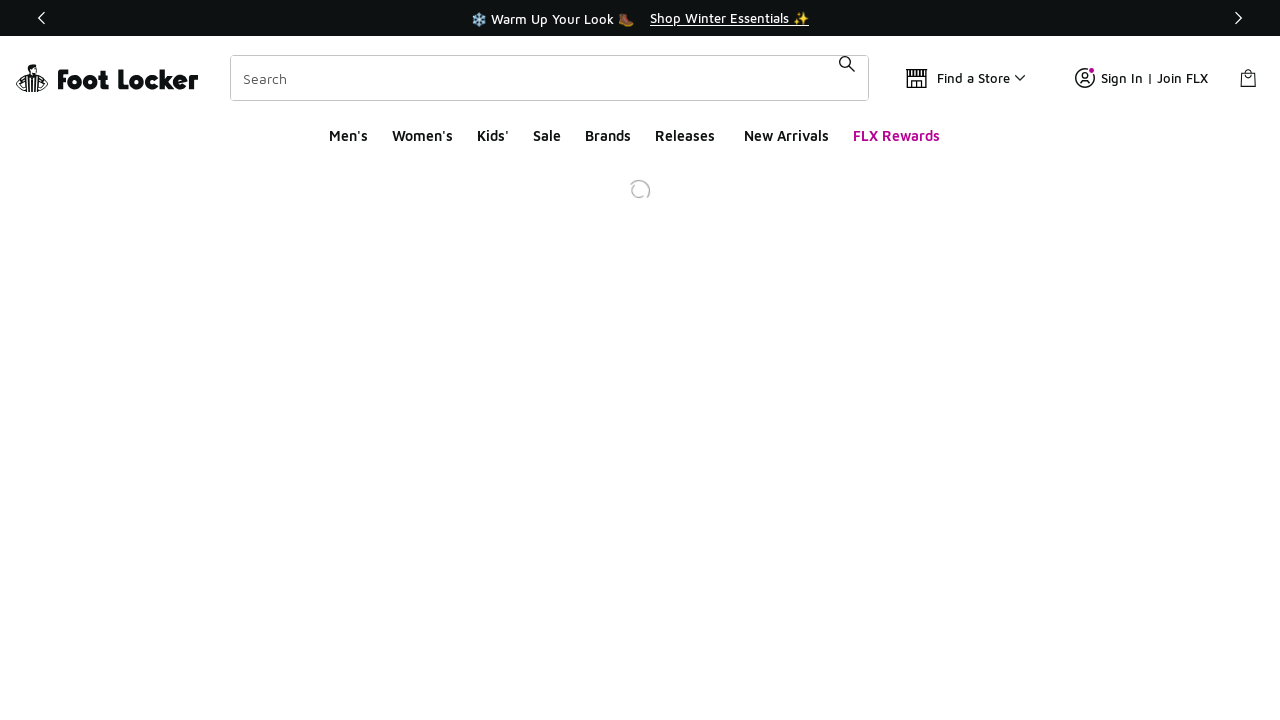

Located the first Button element on the page
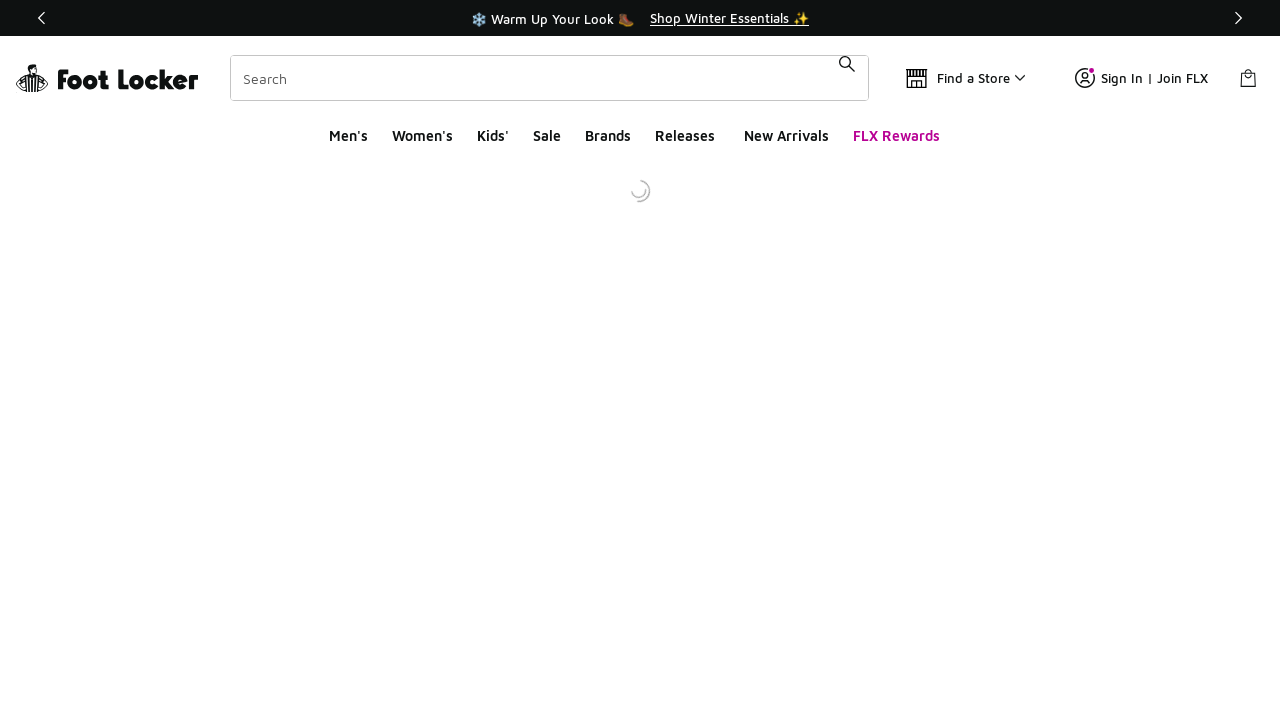

Verified Add to Cart button is visible, confirming product availability
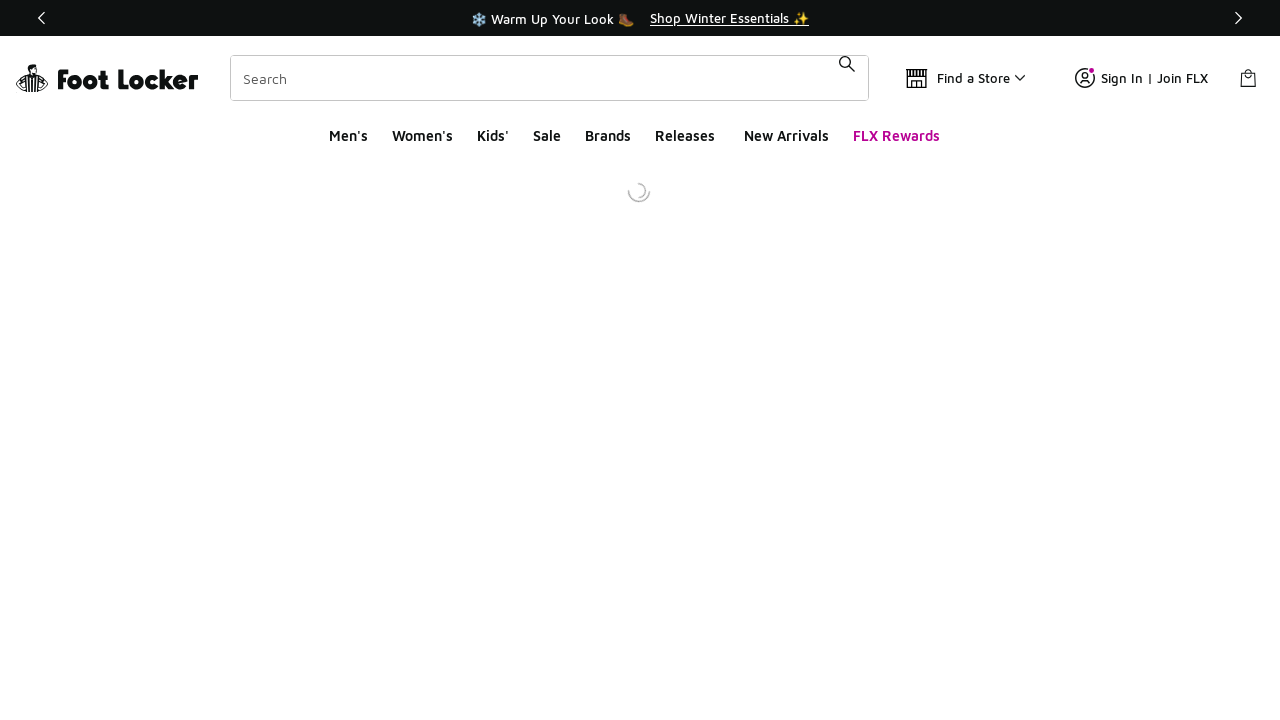

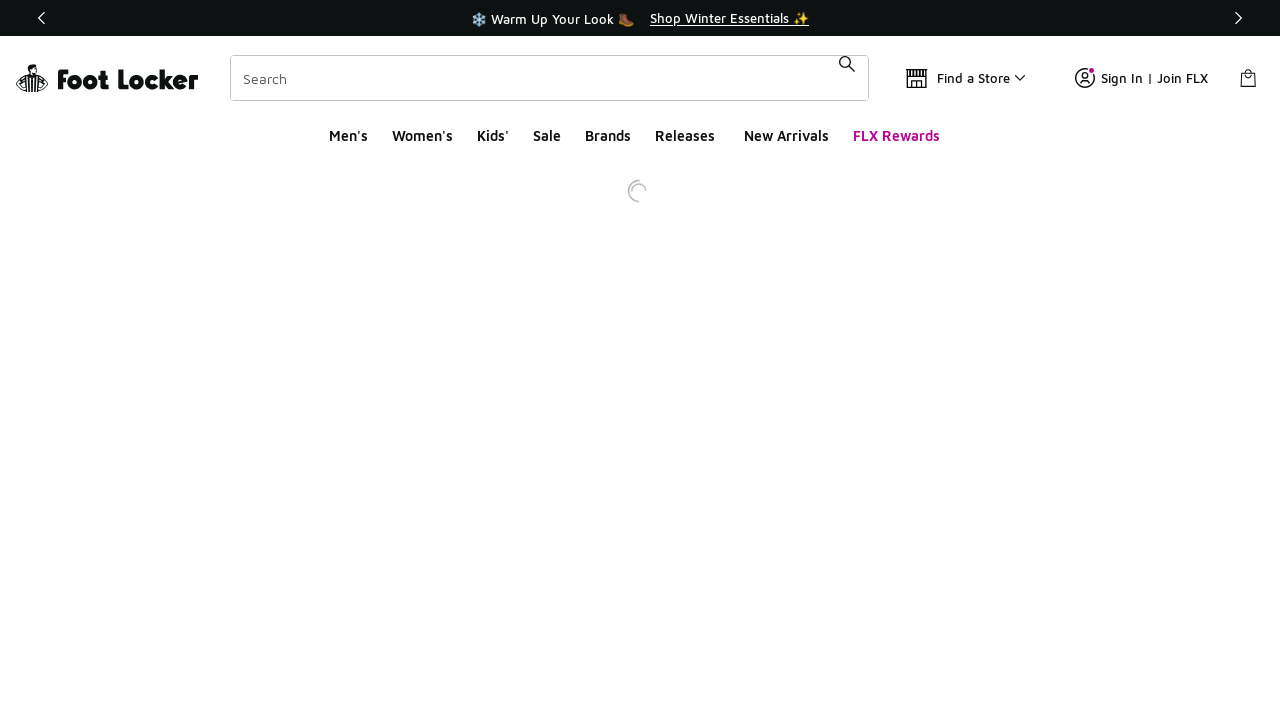